Tests Dynamic Content page by clicking the refresh link and verifying content loads

Starting URL: https://the-internet.herokuapp.com

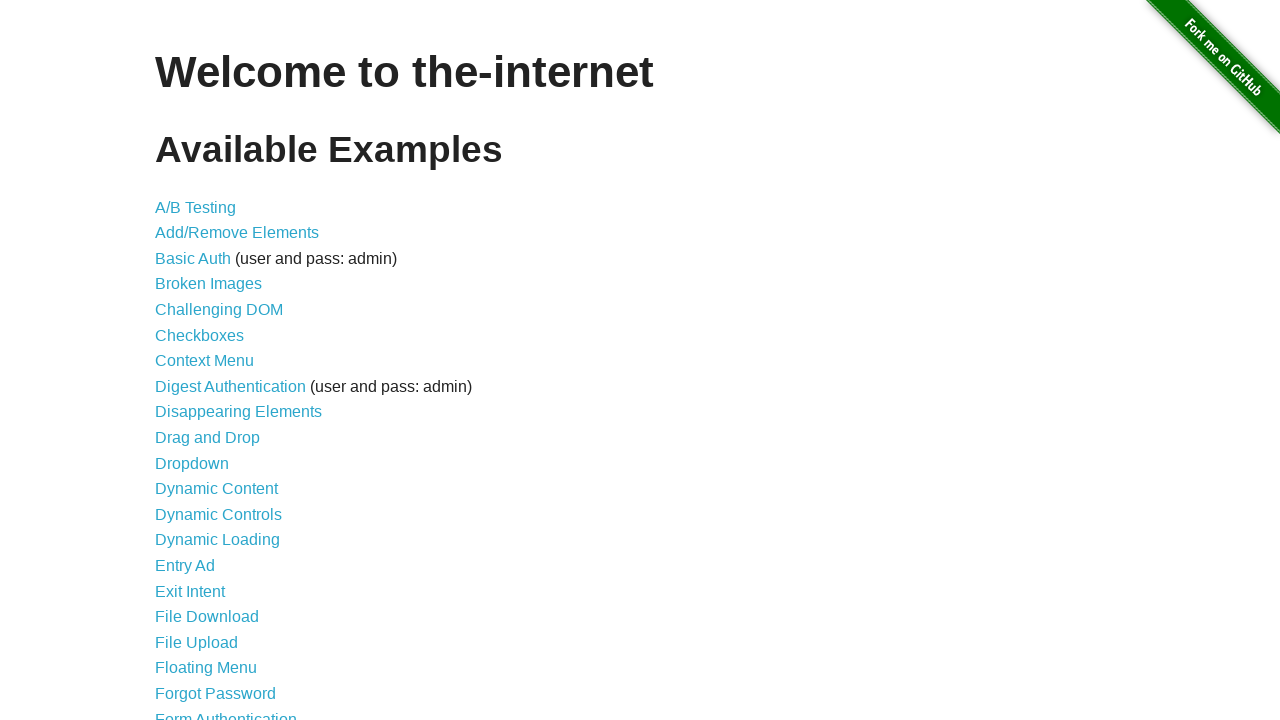

Clicked on Dynamic Content link at (216, 489) on a:text('Dynamic Content')
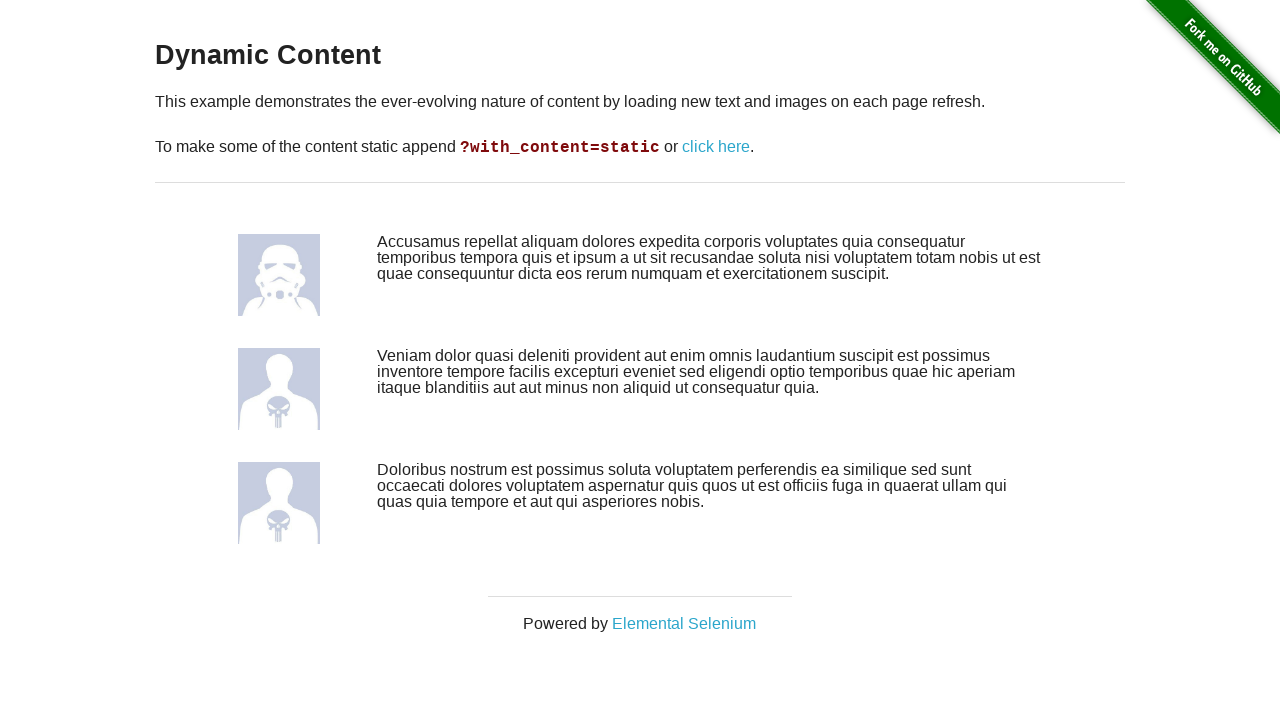

Dynamic Content page loaded
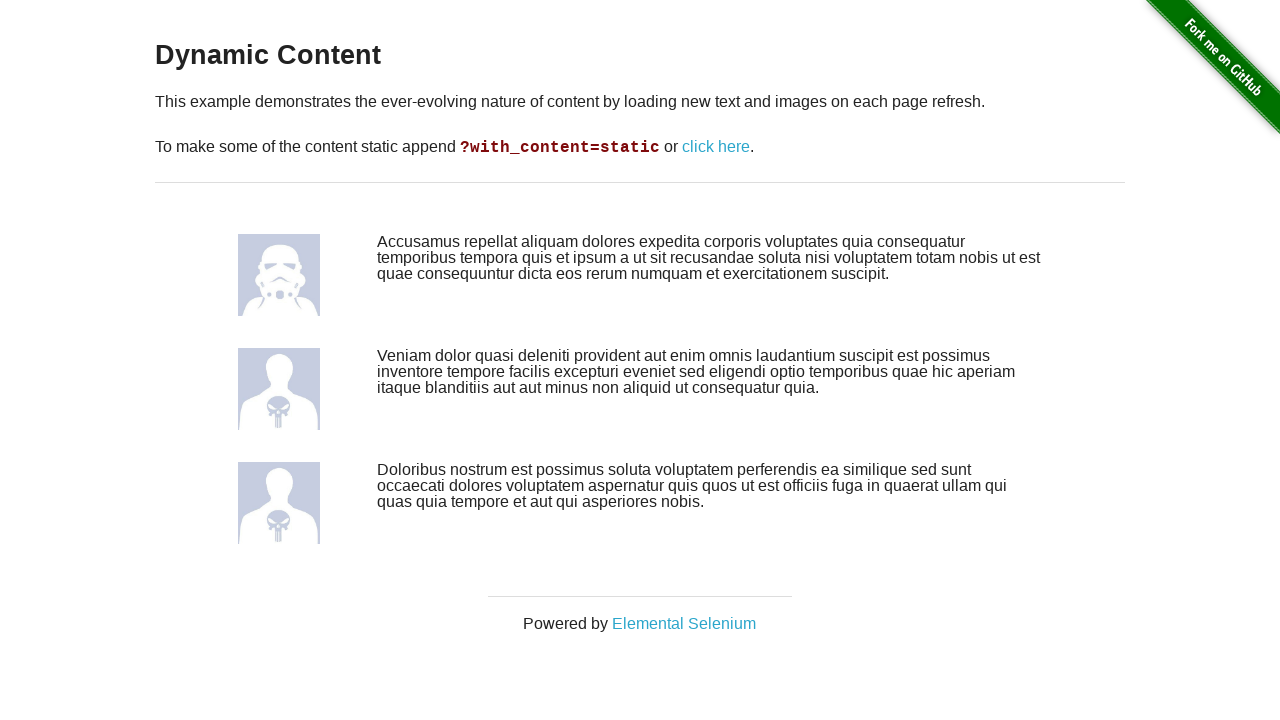

Refresh link 'click here' is visible
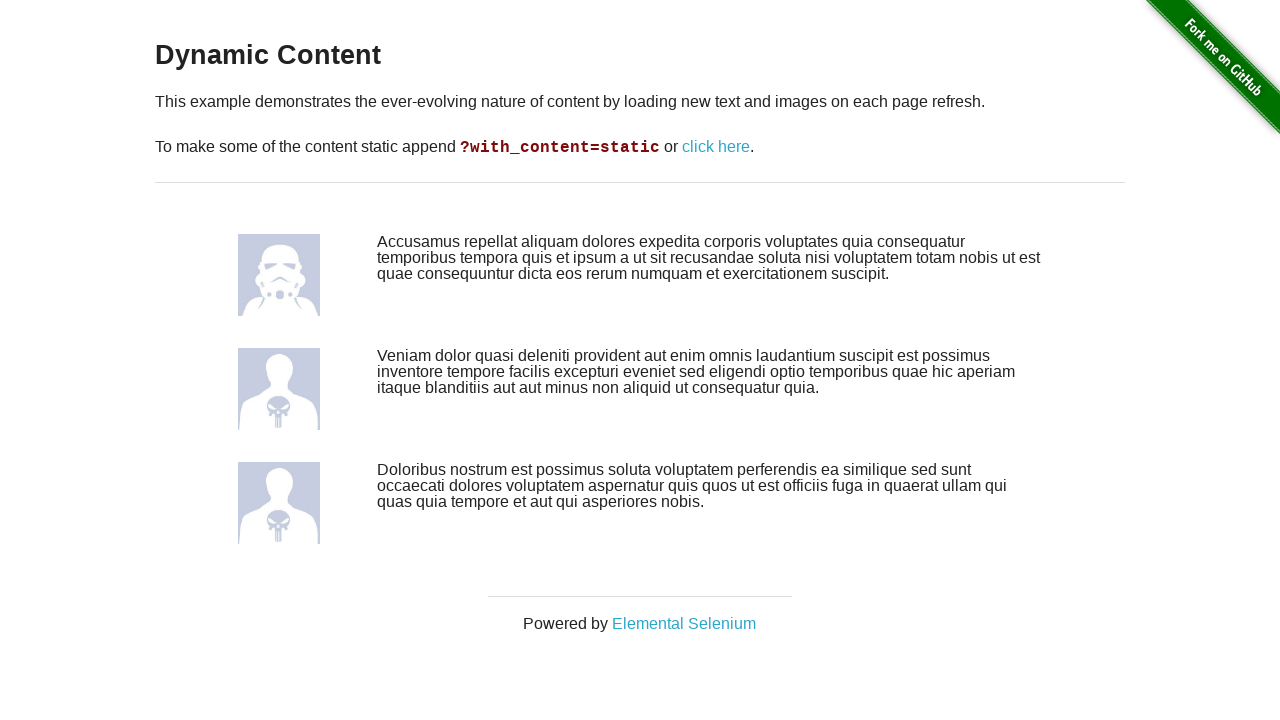

Clicked refresh link to reload dynamic content at (716, 147) on a:text('click here')
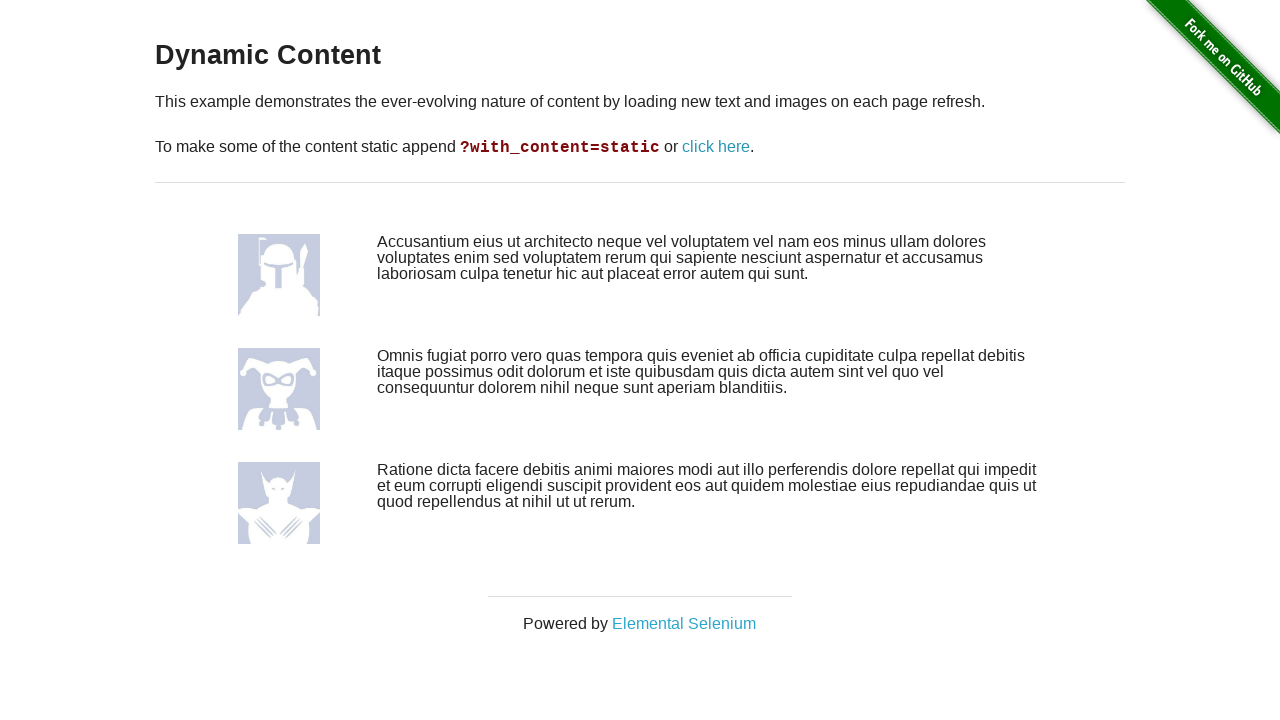

Dynamic content loaded and displayed
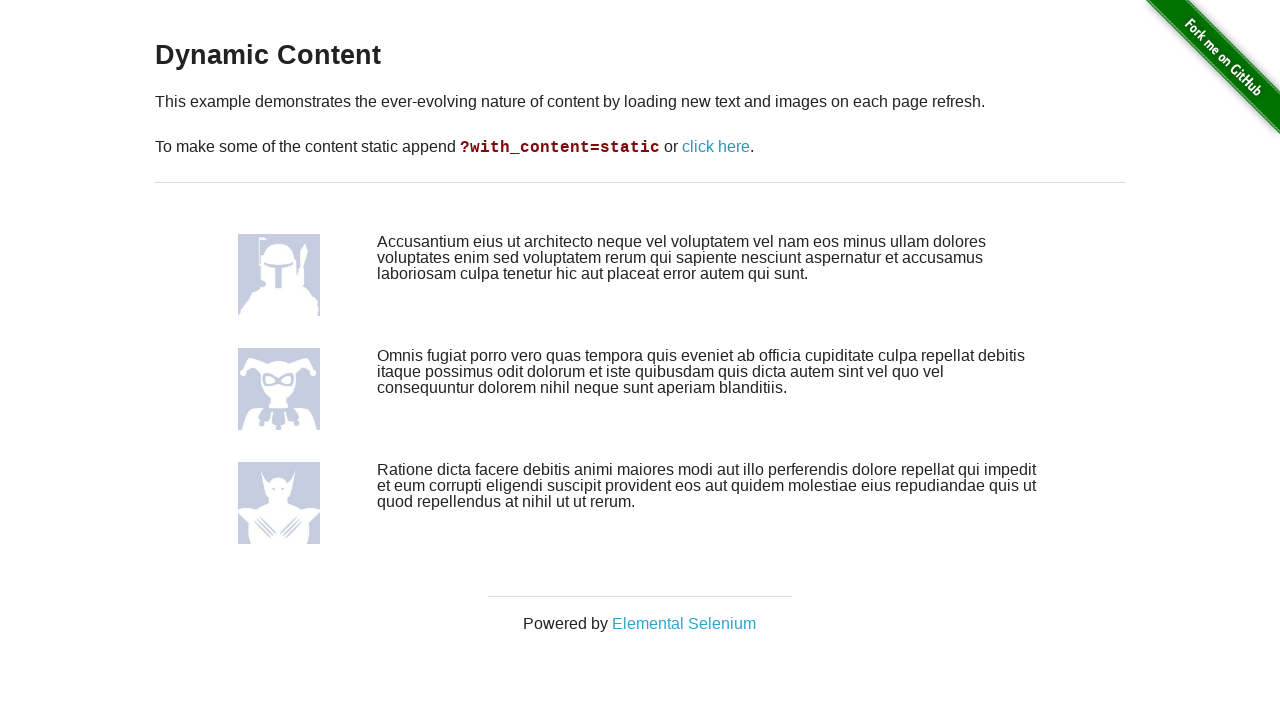

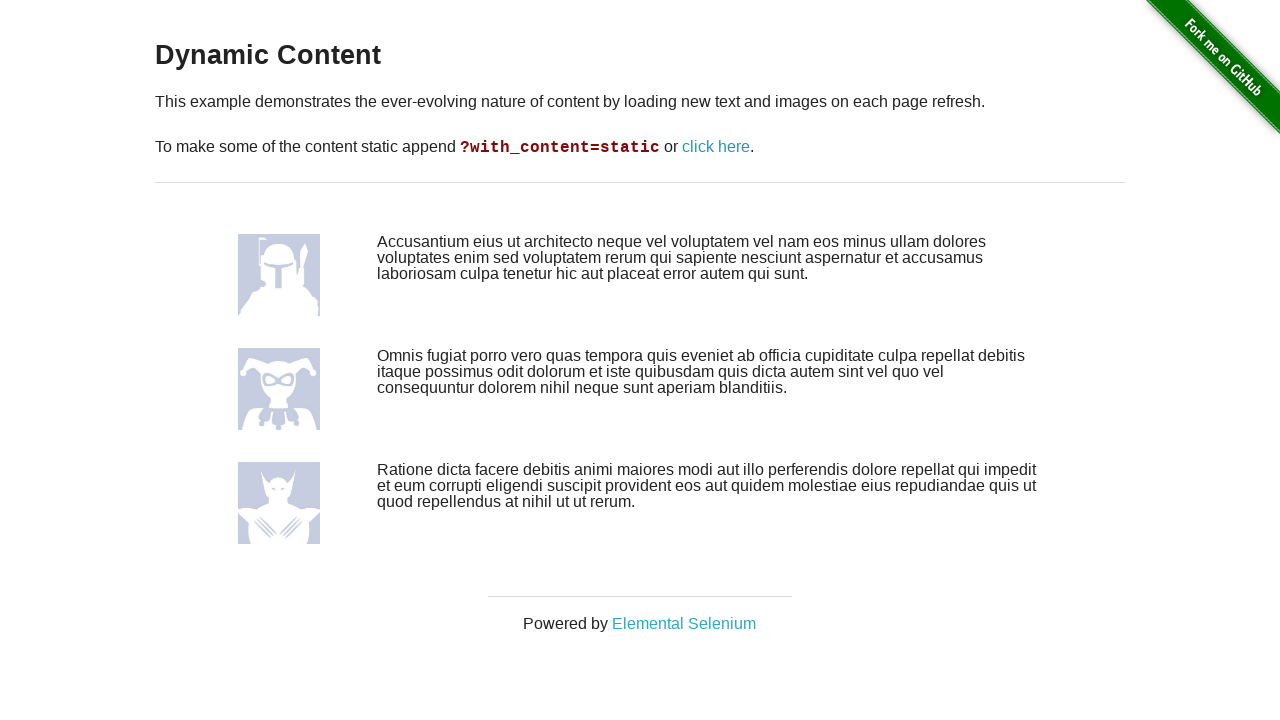